Tests clicking the No Content link and verifying the 204 status response

Starting URL: https://demoqa.com/links

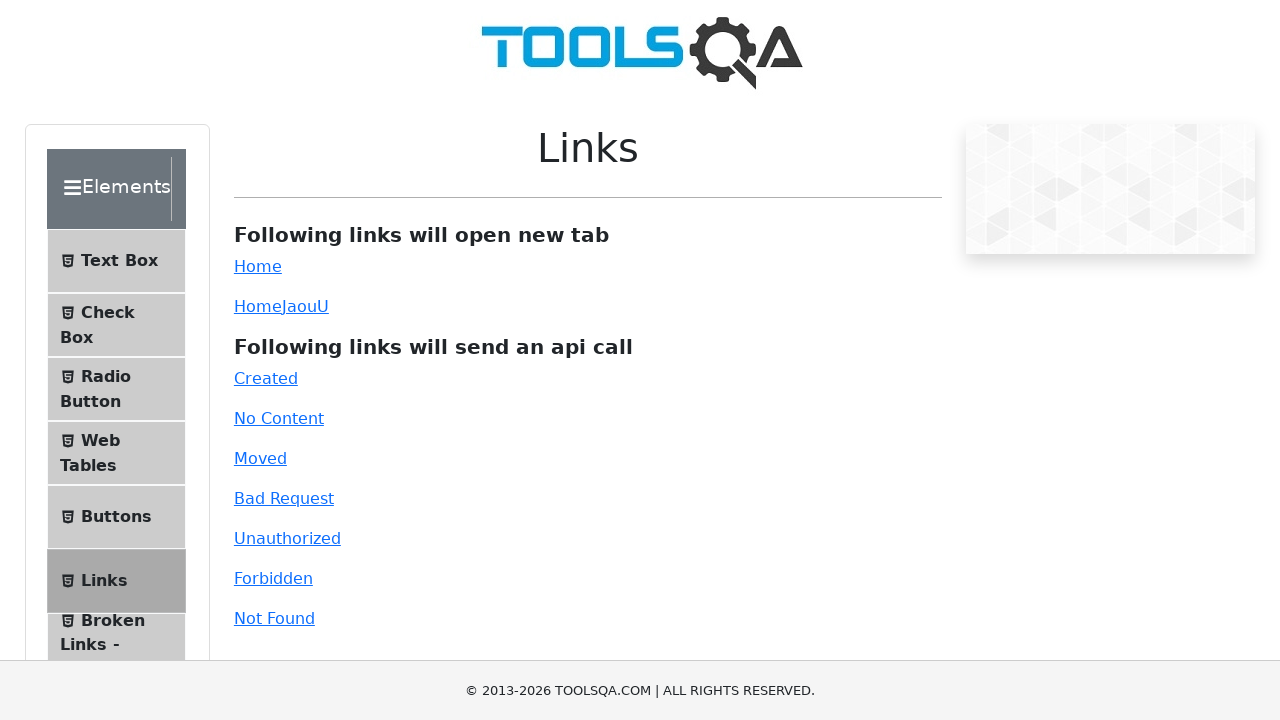

Scrolled No Content link into view
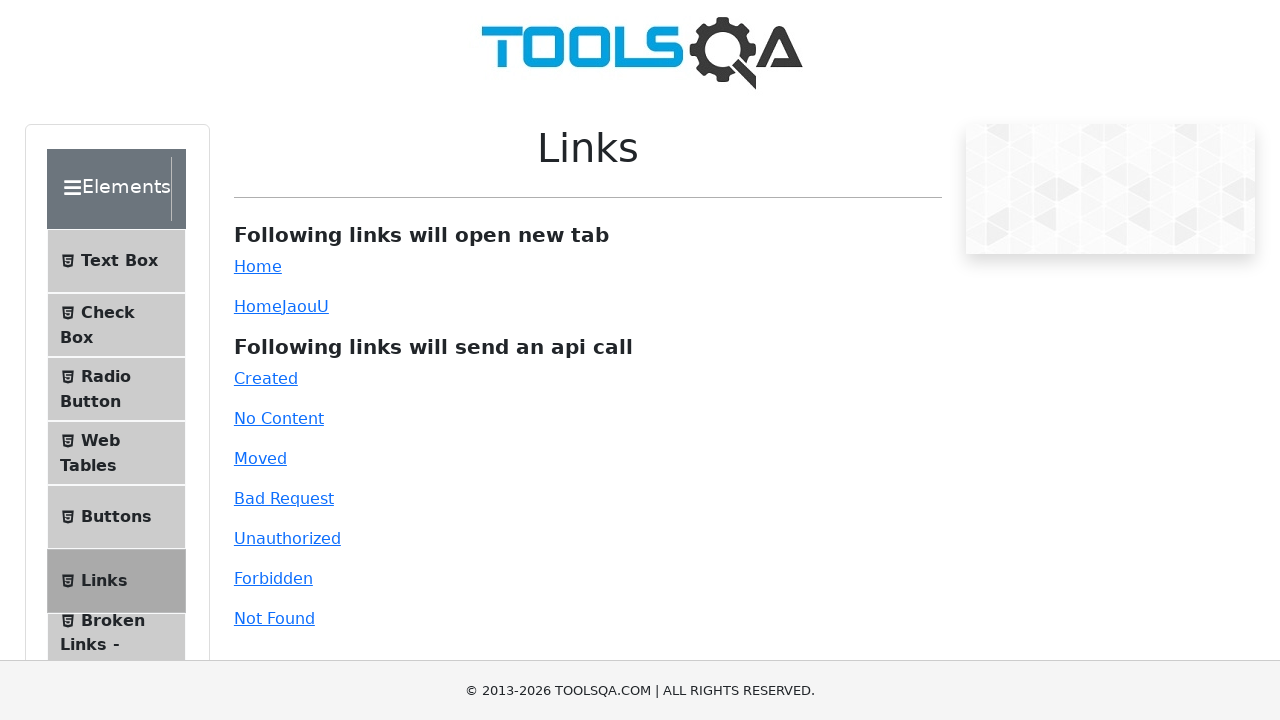

Clicked No Content link at (279, 418) on #no-content
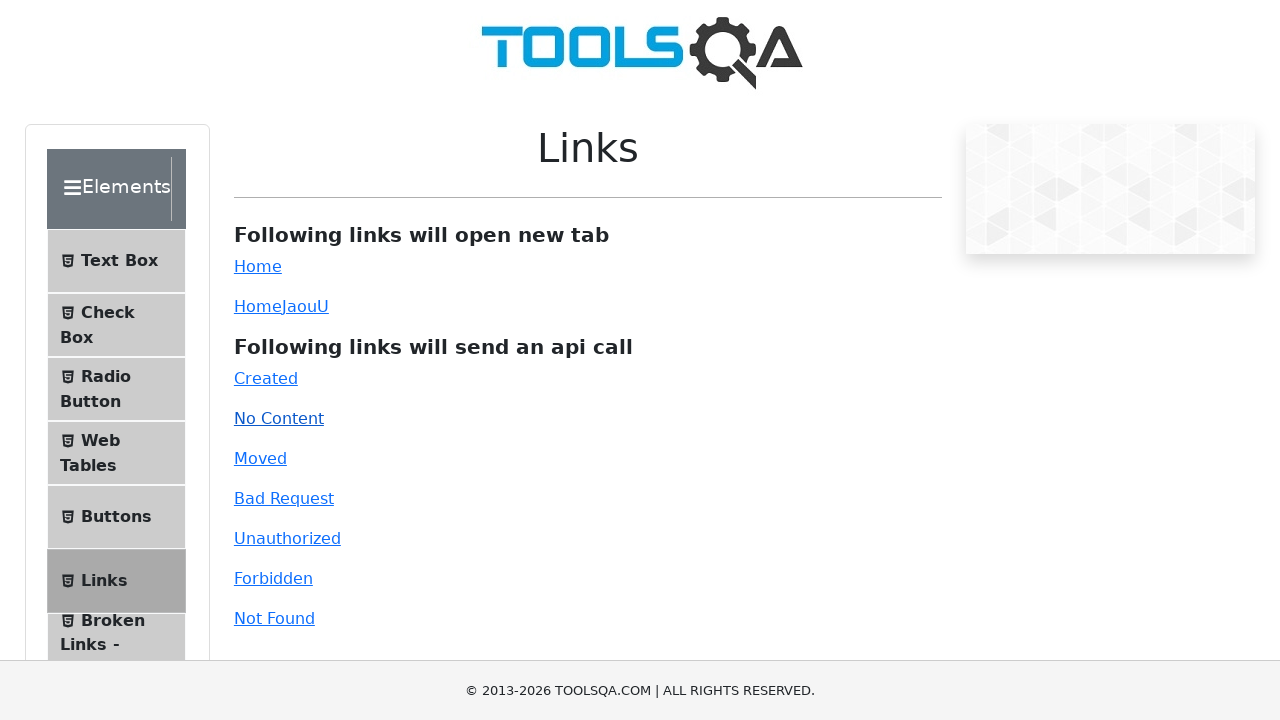

Link response message became visible, verifying 204 status response
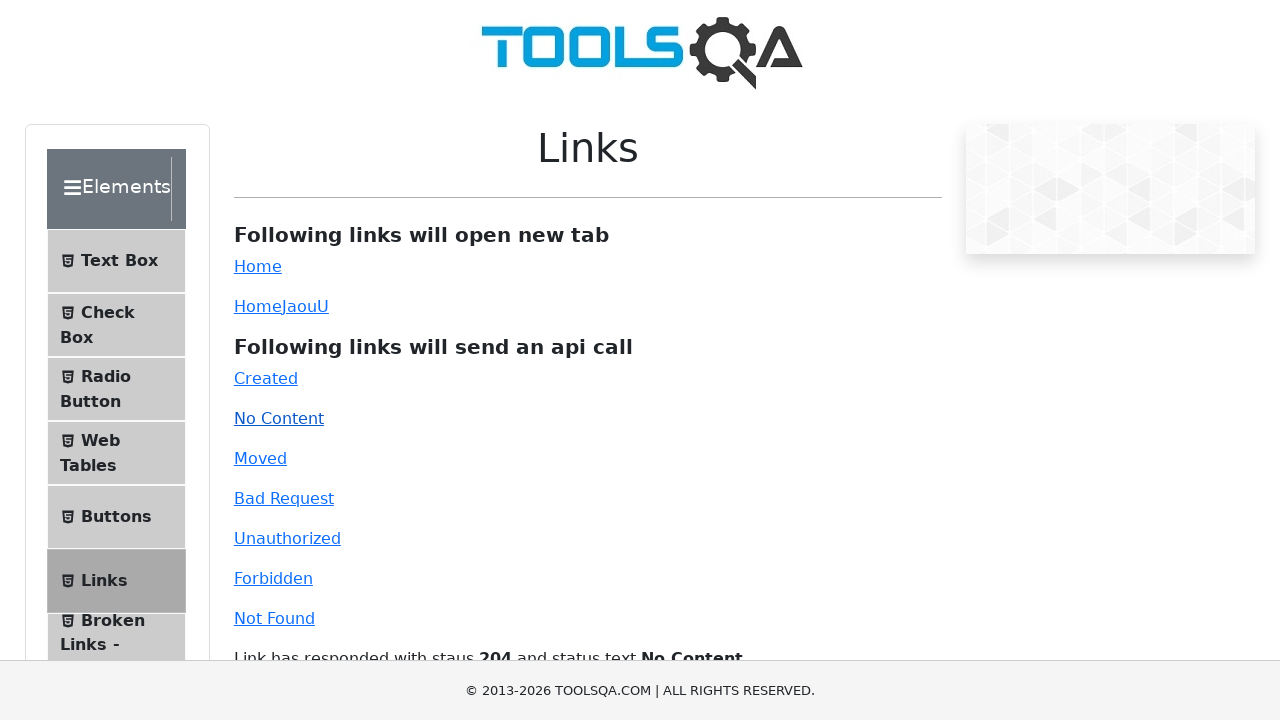

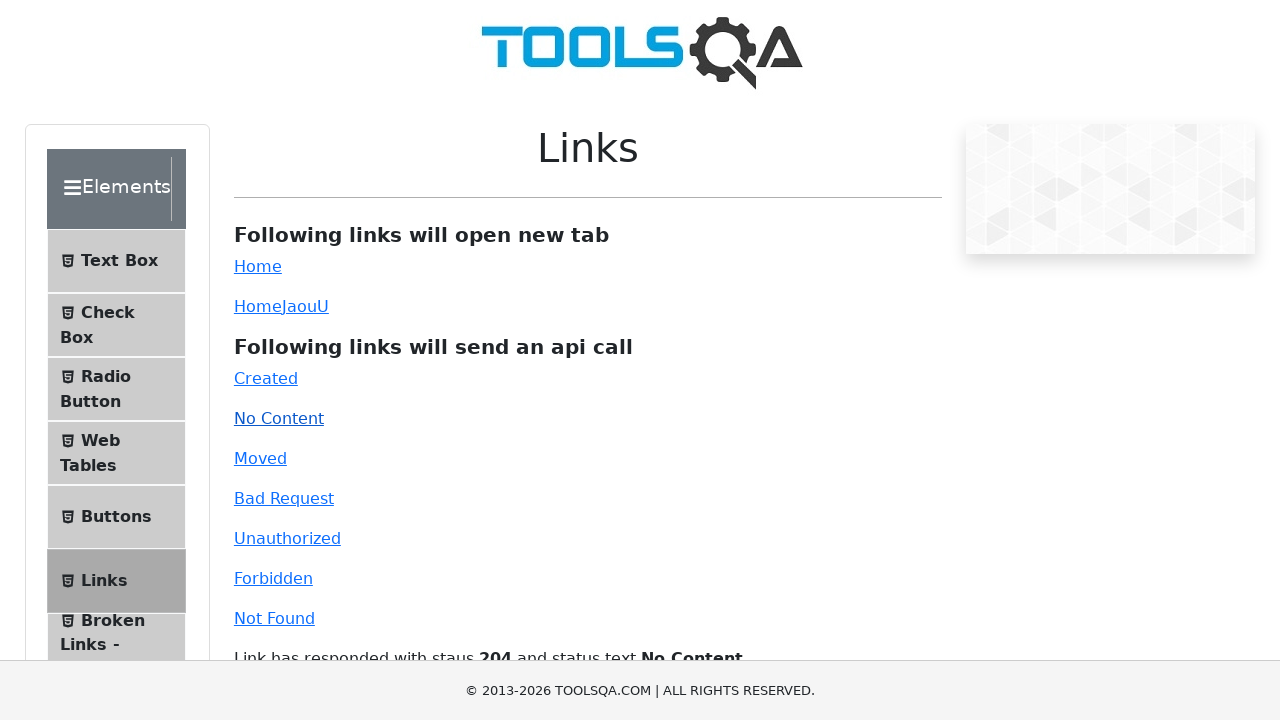